Tests alert handling by triggering an alert popup and accepting it

Starting URL: https://automationtesting.co.uk/popups.html

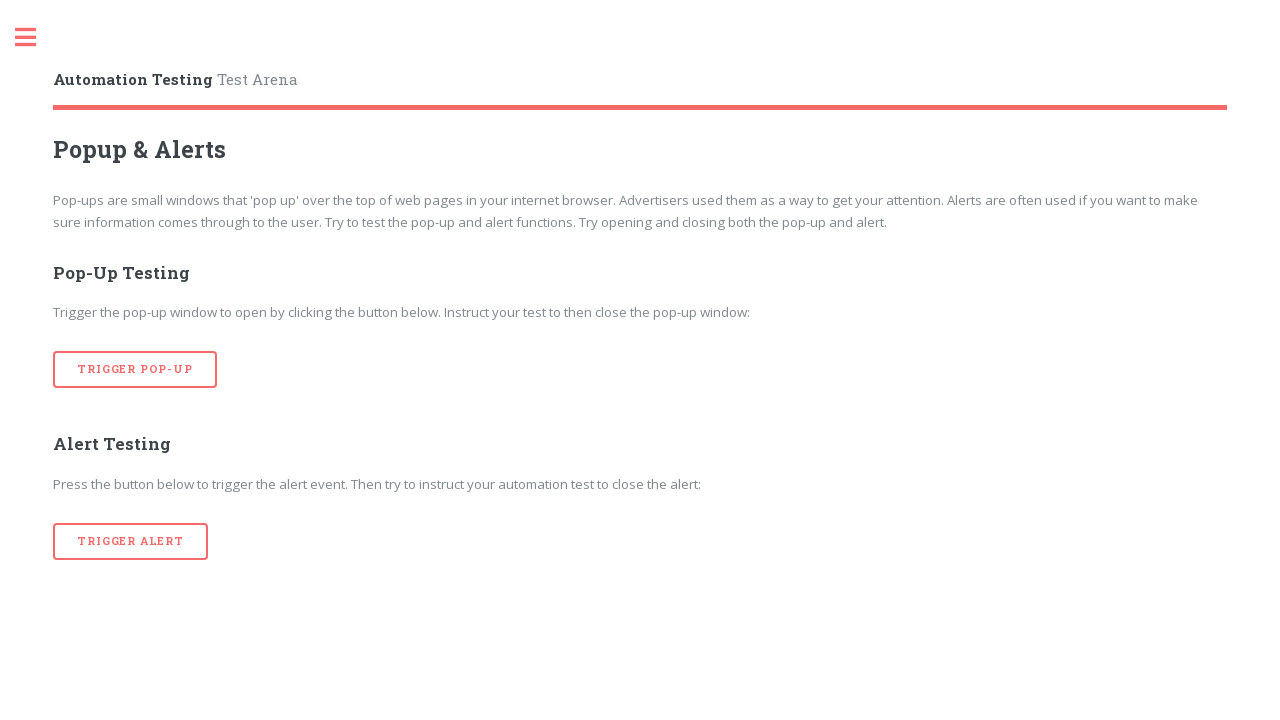

Clicked button to trigger alert popup at (131, 541) on div.row:nth-of-type(2) button
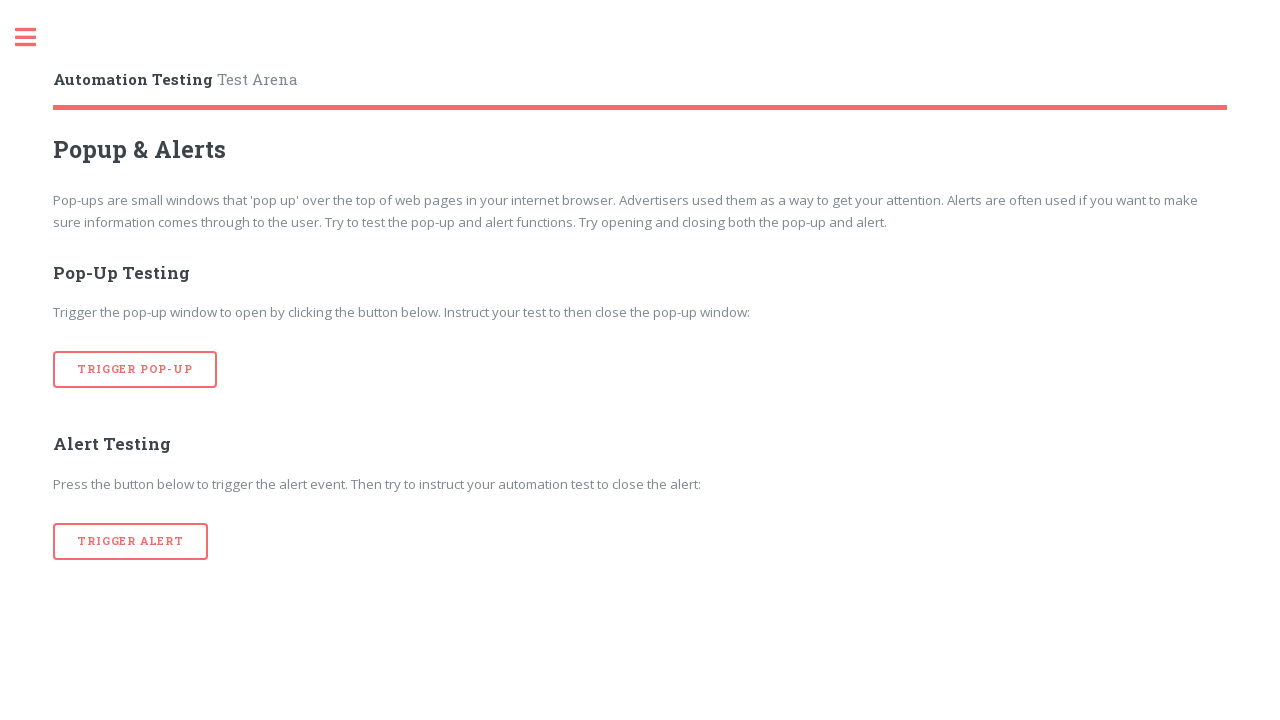

Set up dialog handler to accept alert
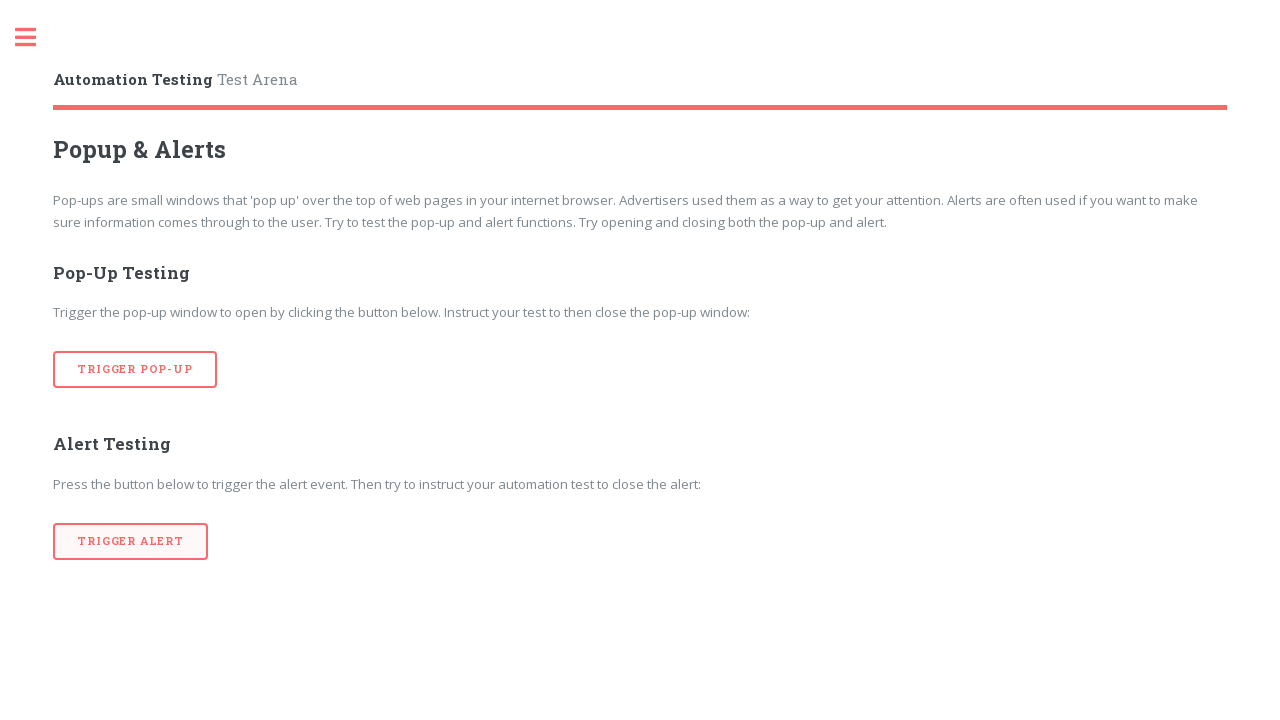

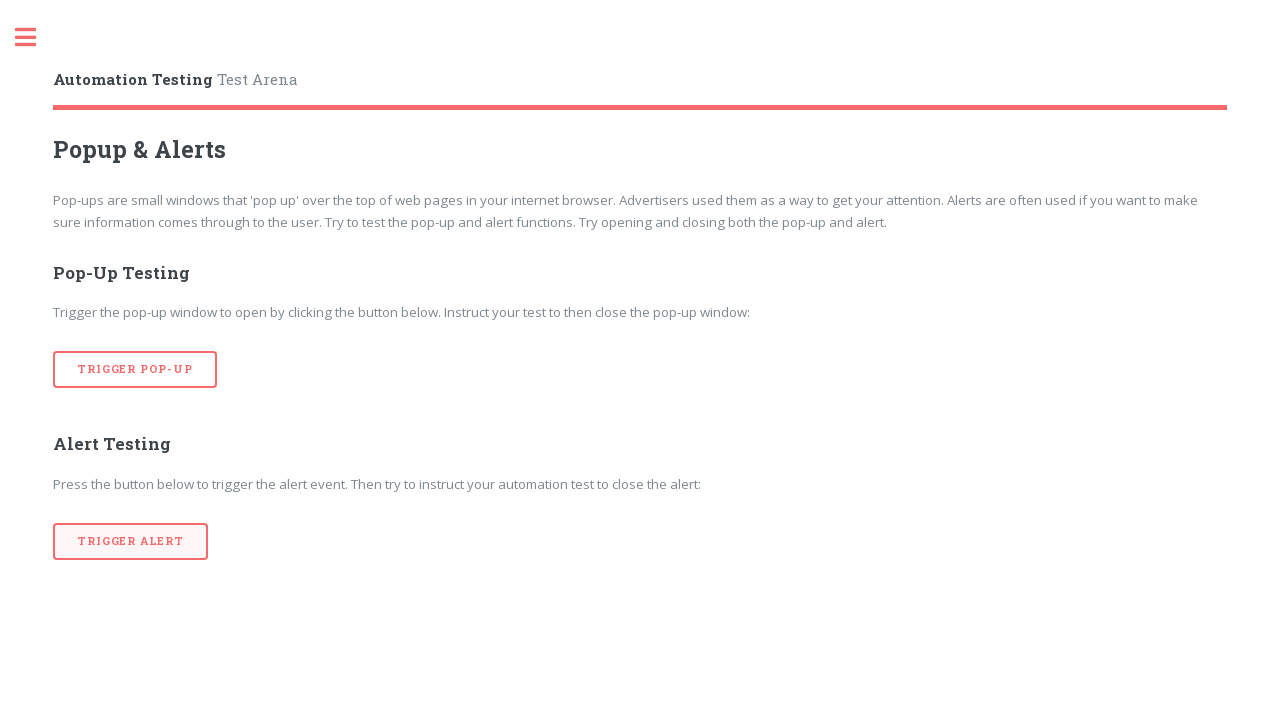